Navigates to JPL Space images page and clicks the full image button to view the featured Mars image in full resolution.

Starting URL: https://data-class-jpl-space.s3.amazonaws.com/JPL_Space/index.html

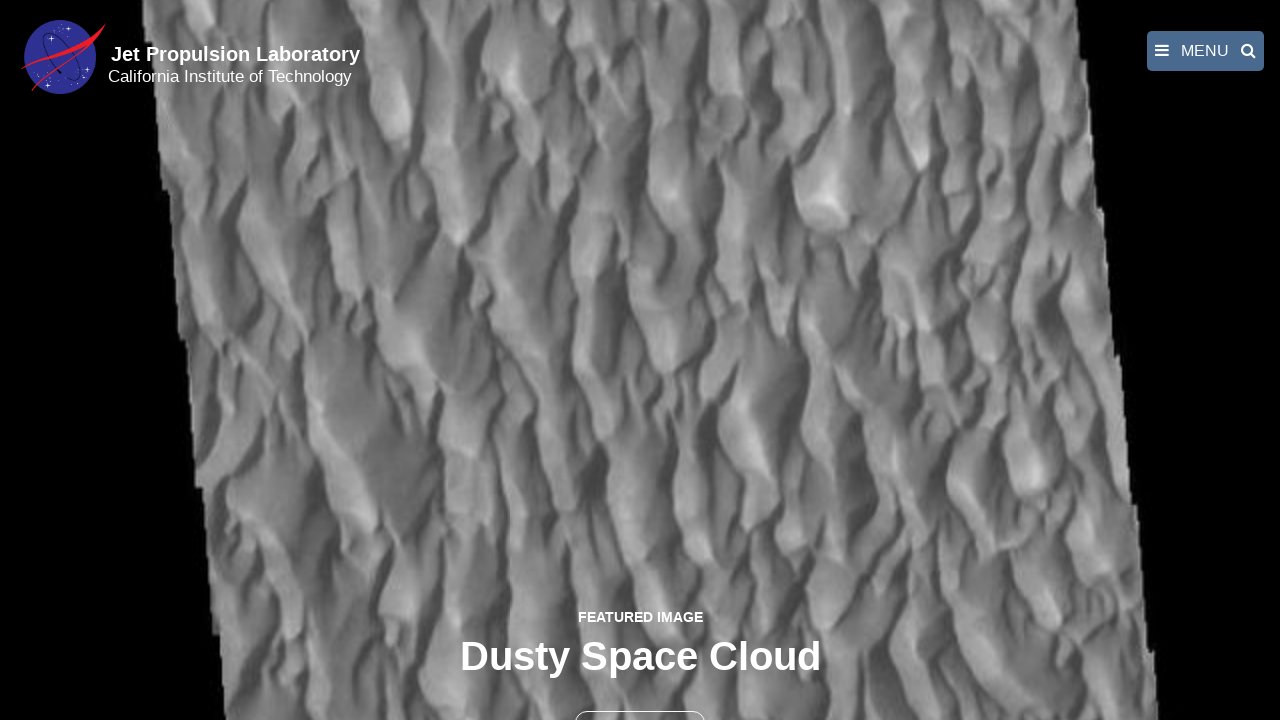

Navigated to JPL Space images page
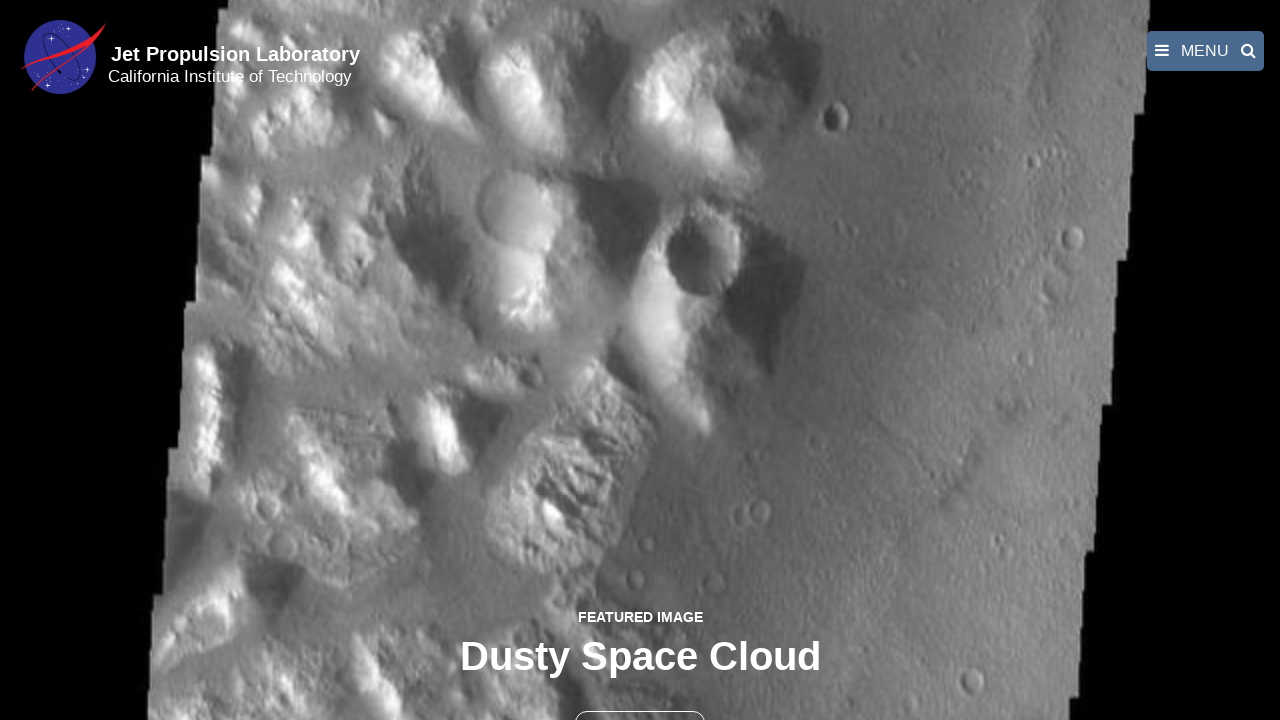

Clicked full image button to view featured Mars image in full resolution at (640, 699) on button >> nth=1
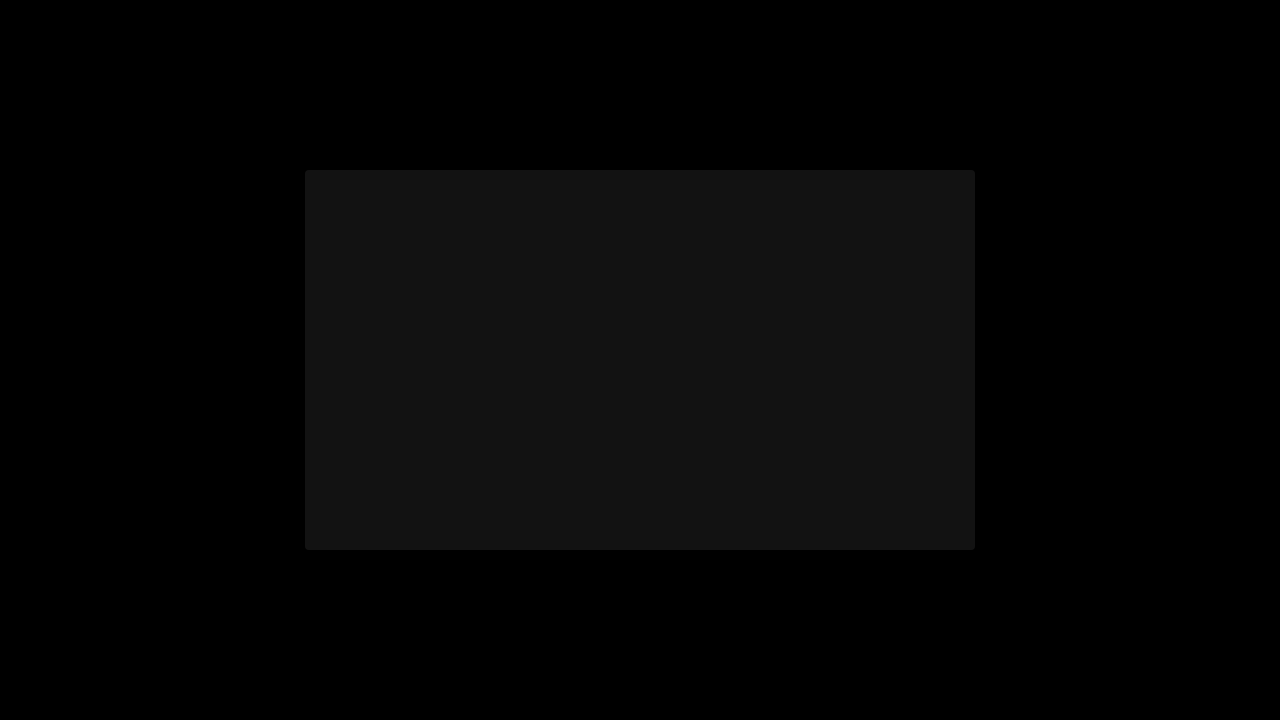

Full resolution image loaded
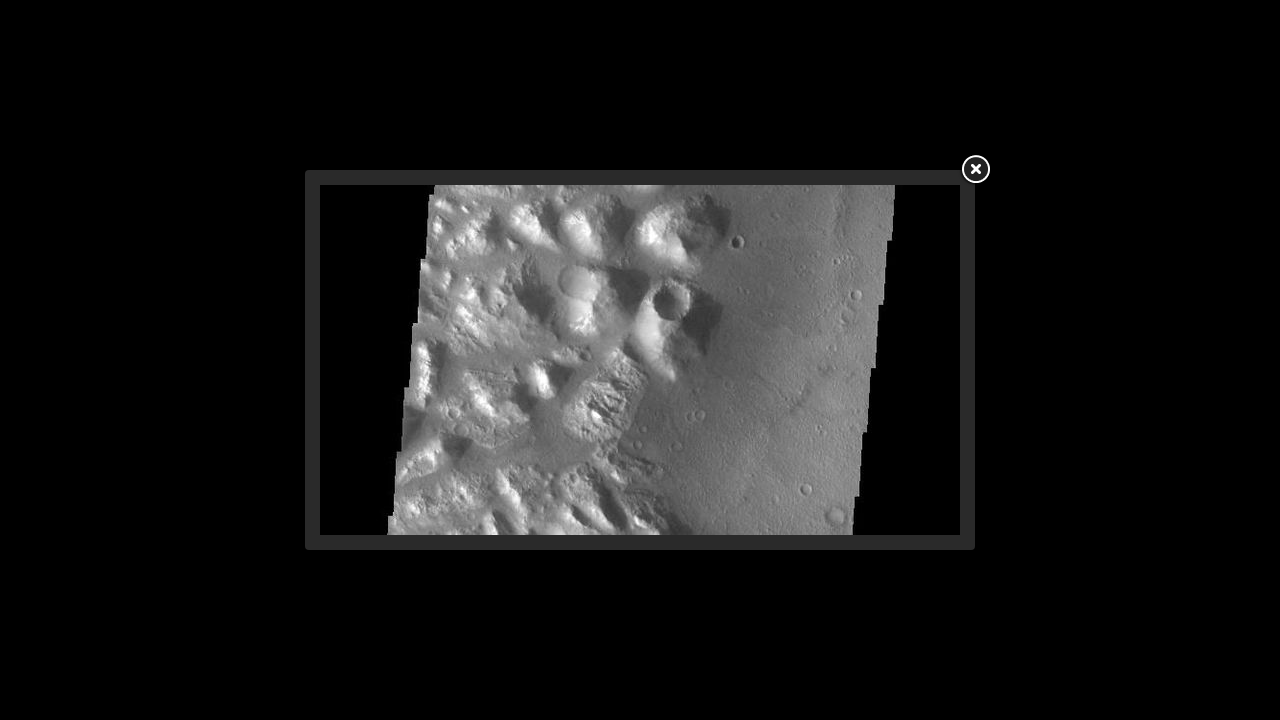

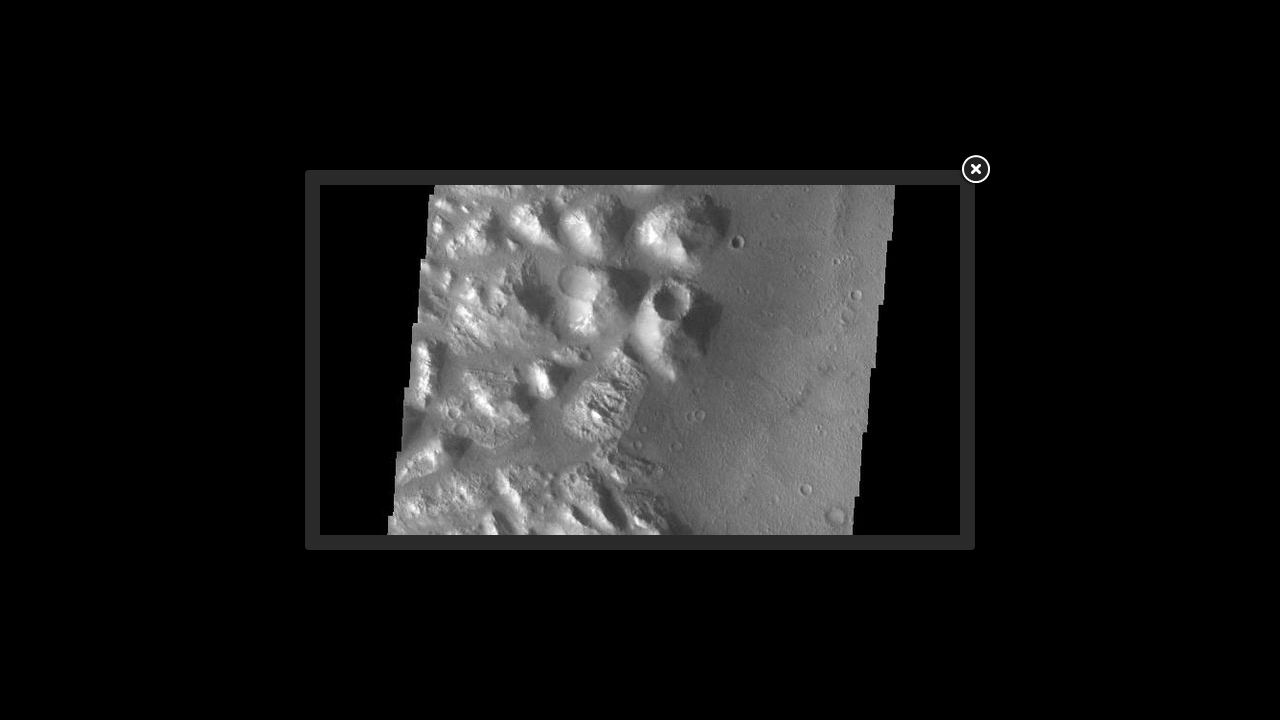